Tests drag and drop functionality within an iframe by dragging an element from source to target position

Starting URL: https://jqueryui.com/droppable/

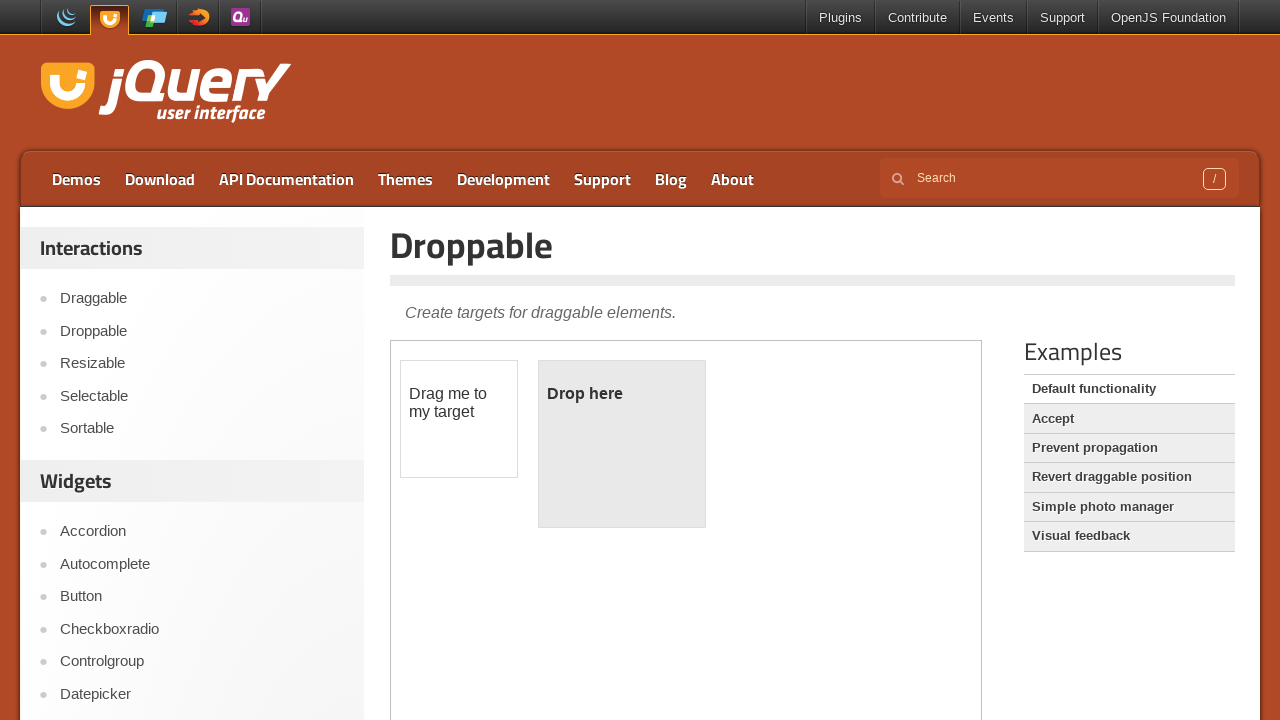

Navigated to jQuery UI droppable demo page
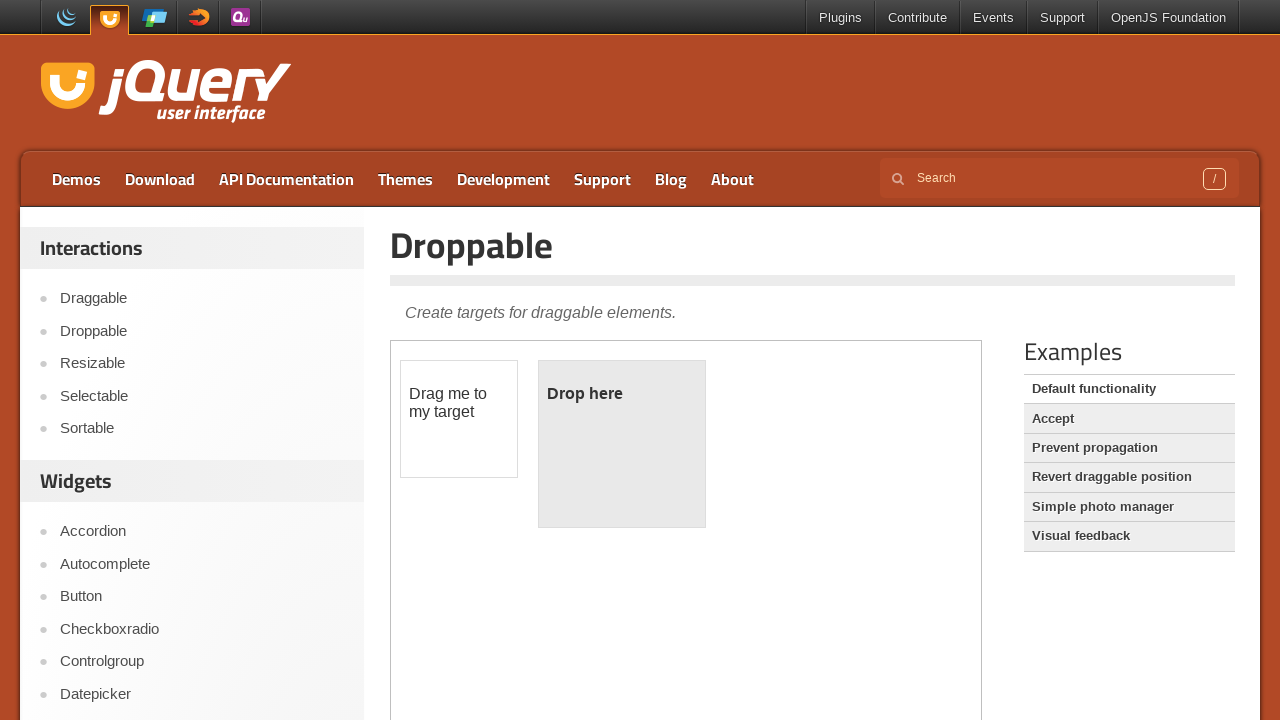

Found 1 iframe(s) on the page
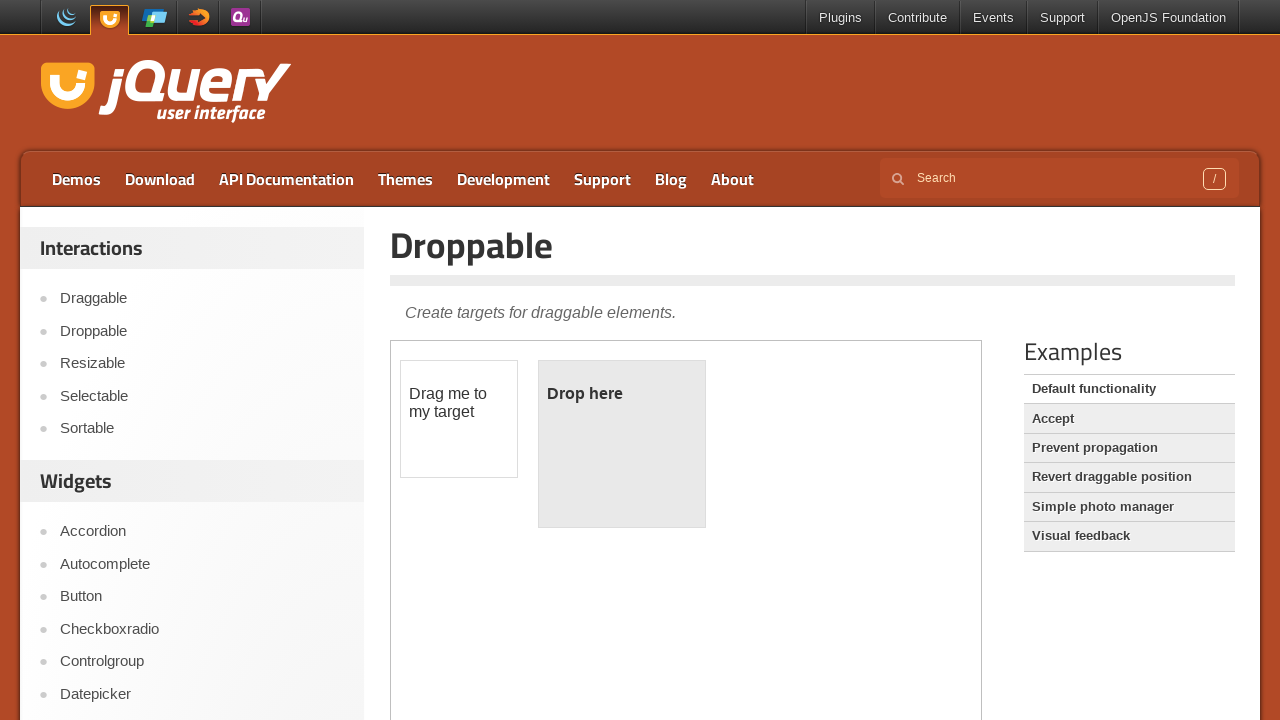

Located the demo frame (.demo-frame)
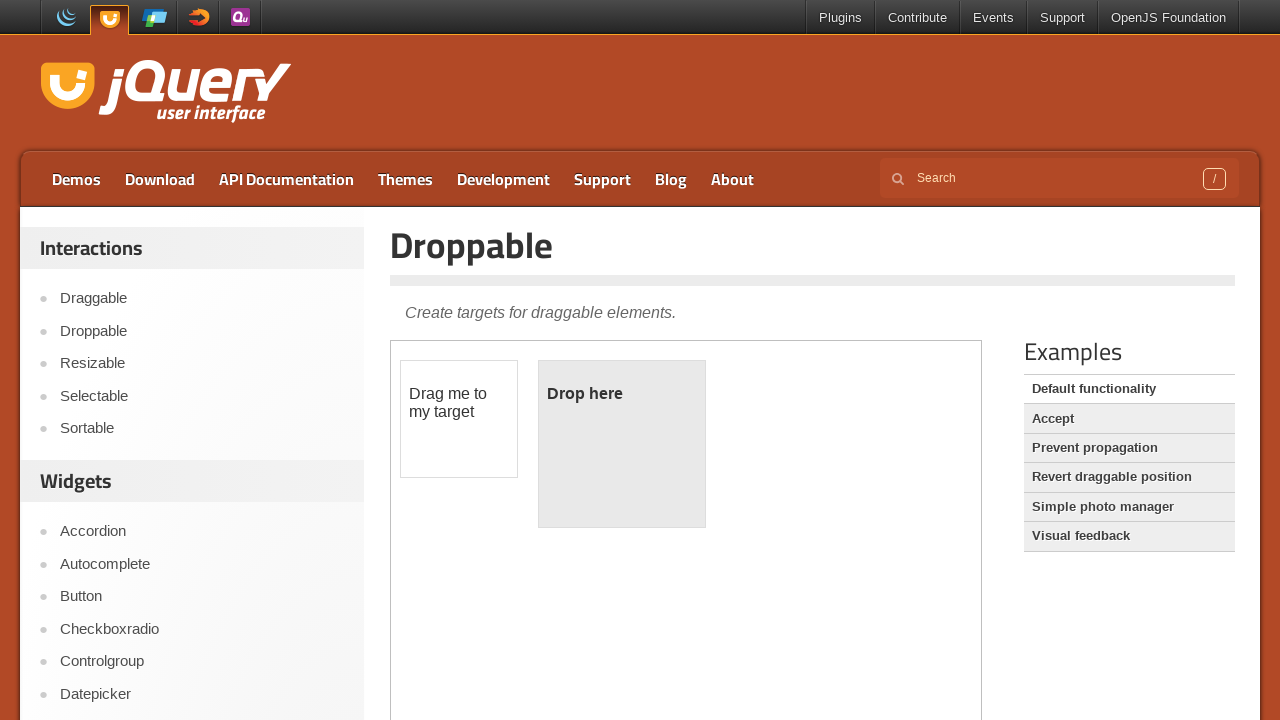

Located the draggable source element (#draggable)
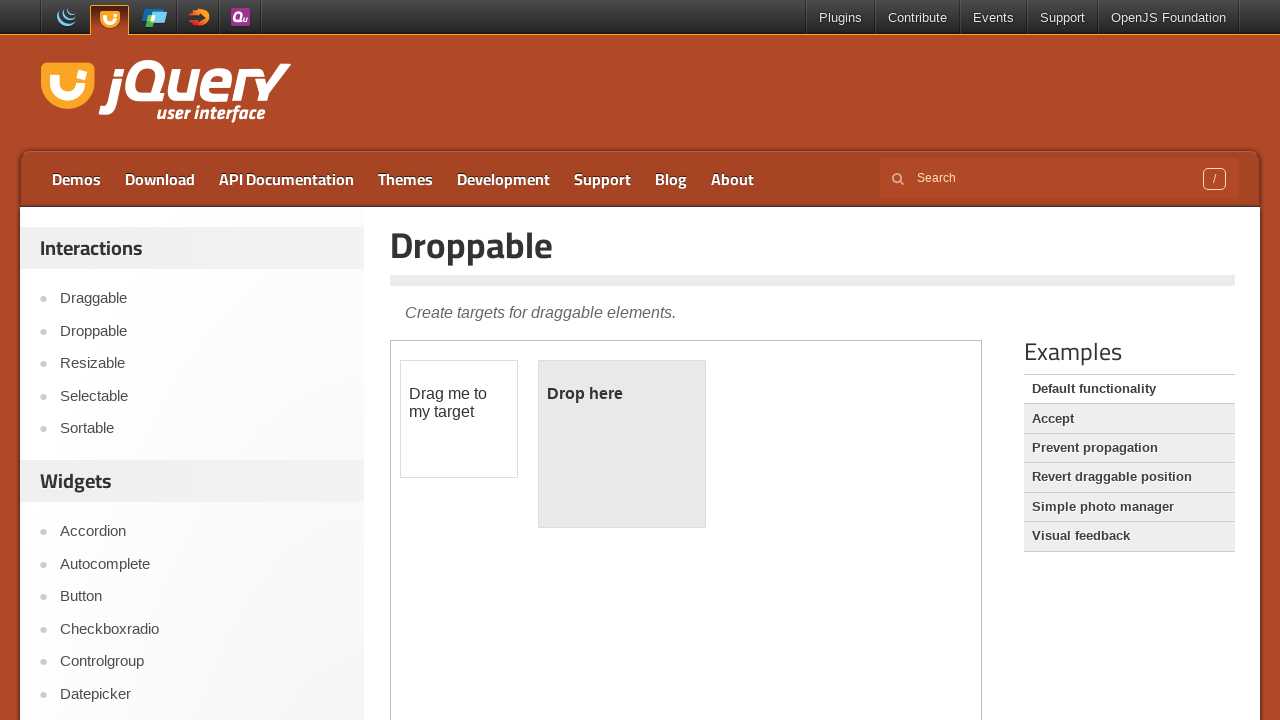

Located the droppable target element (#droppable)
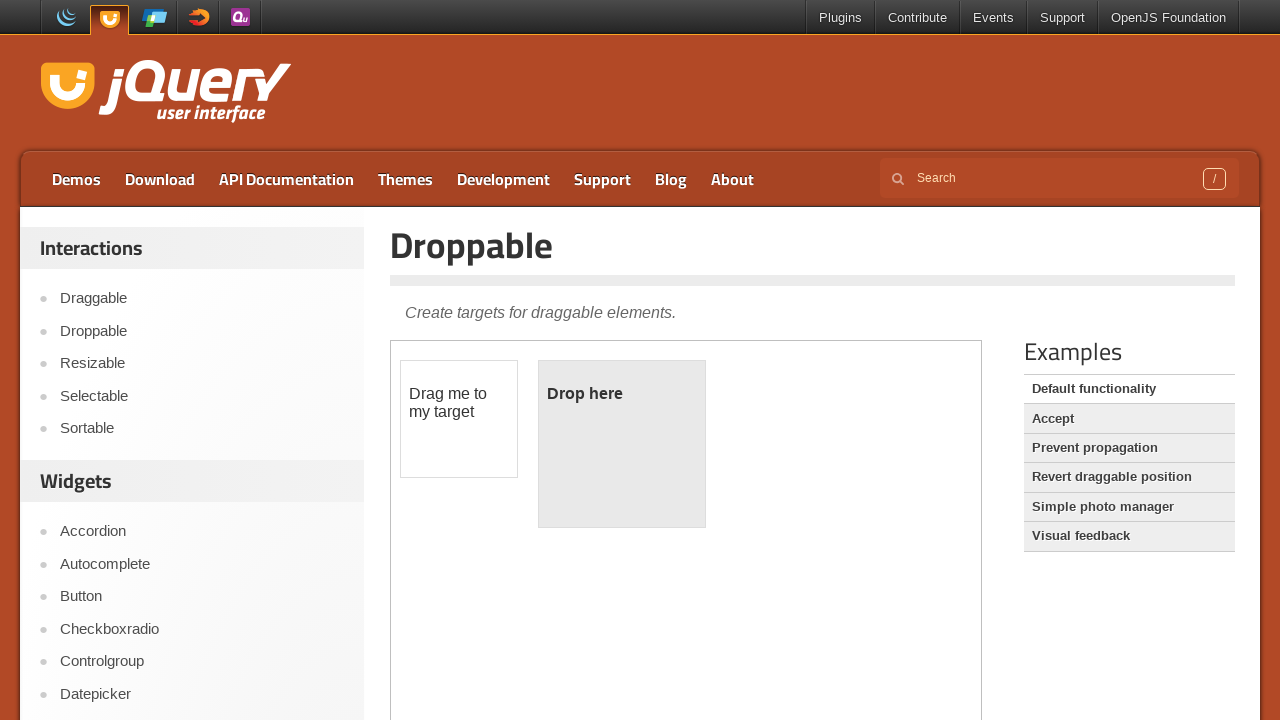

Dragged source element to target element within iframe at (622, 444)
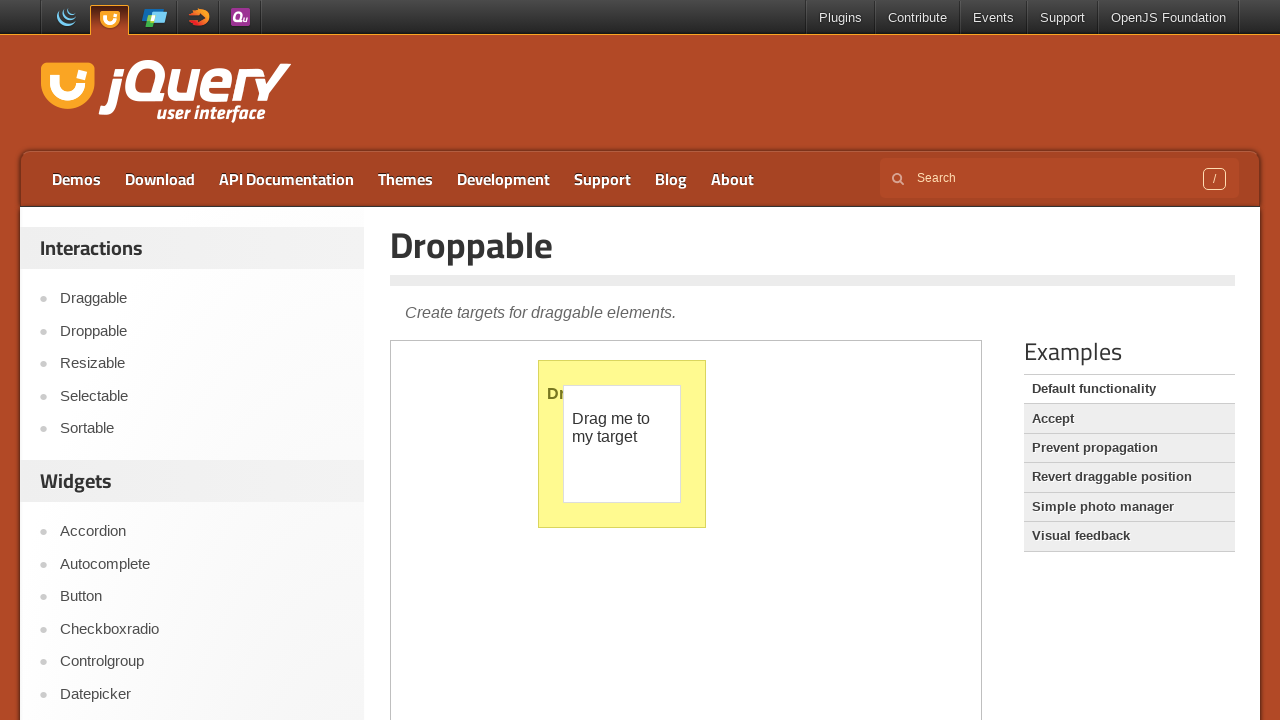

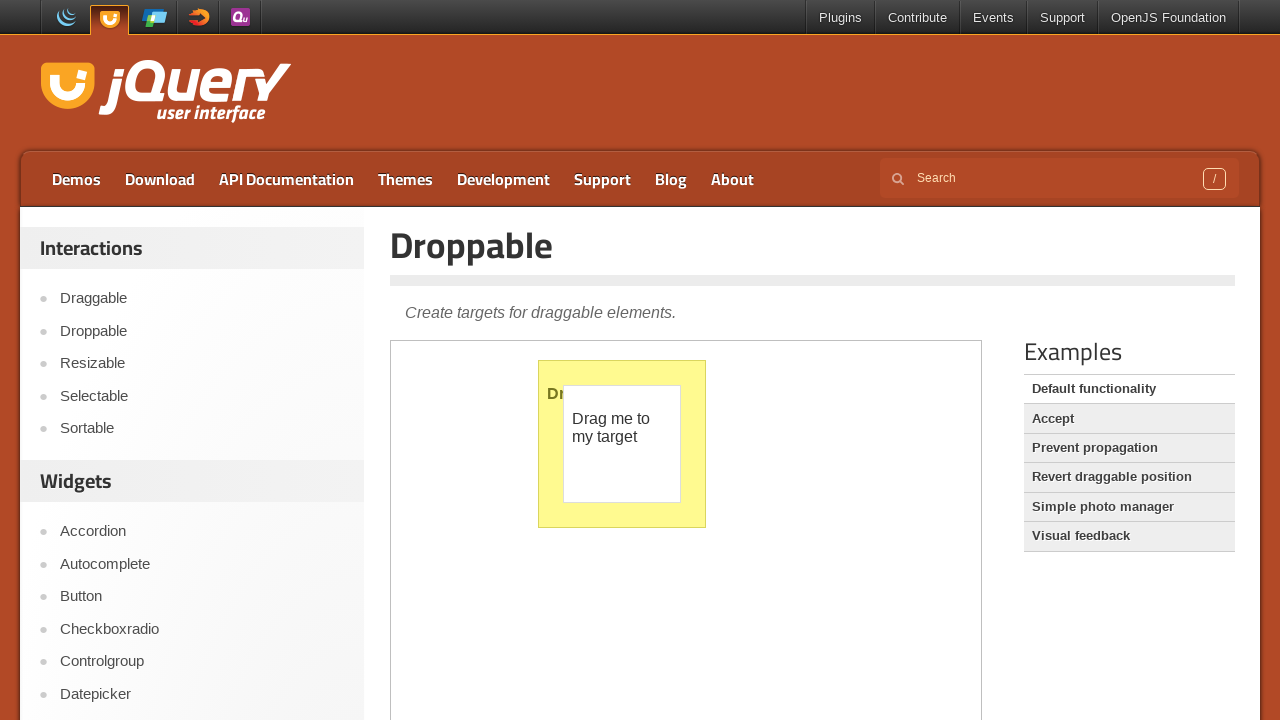